Navigates through different sections of Dell's deals page using URL concatenation and tests browser navigation (back/forward)

Starting URL: https://www.dell.com/en-in/shop/deals/

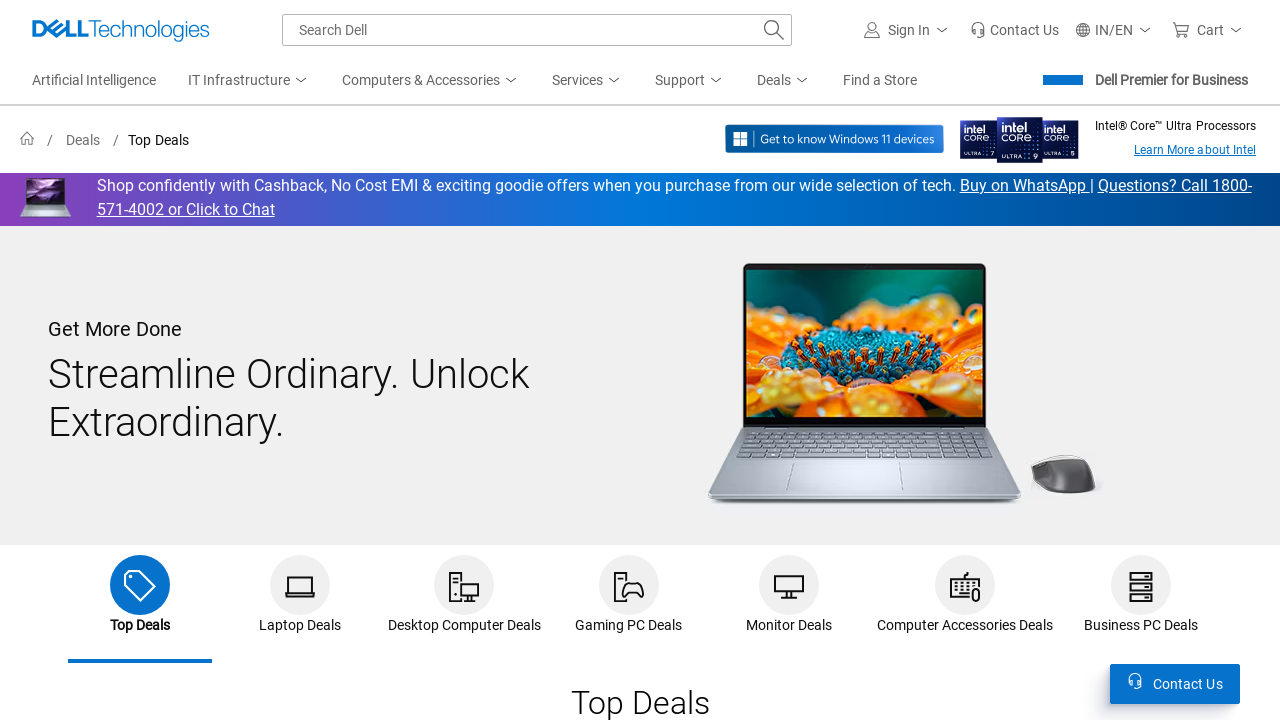

Navigated to Dell laptop deals page
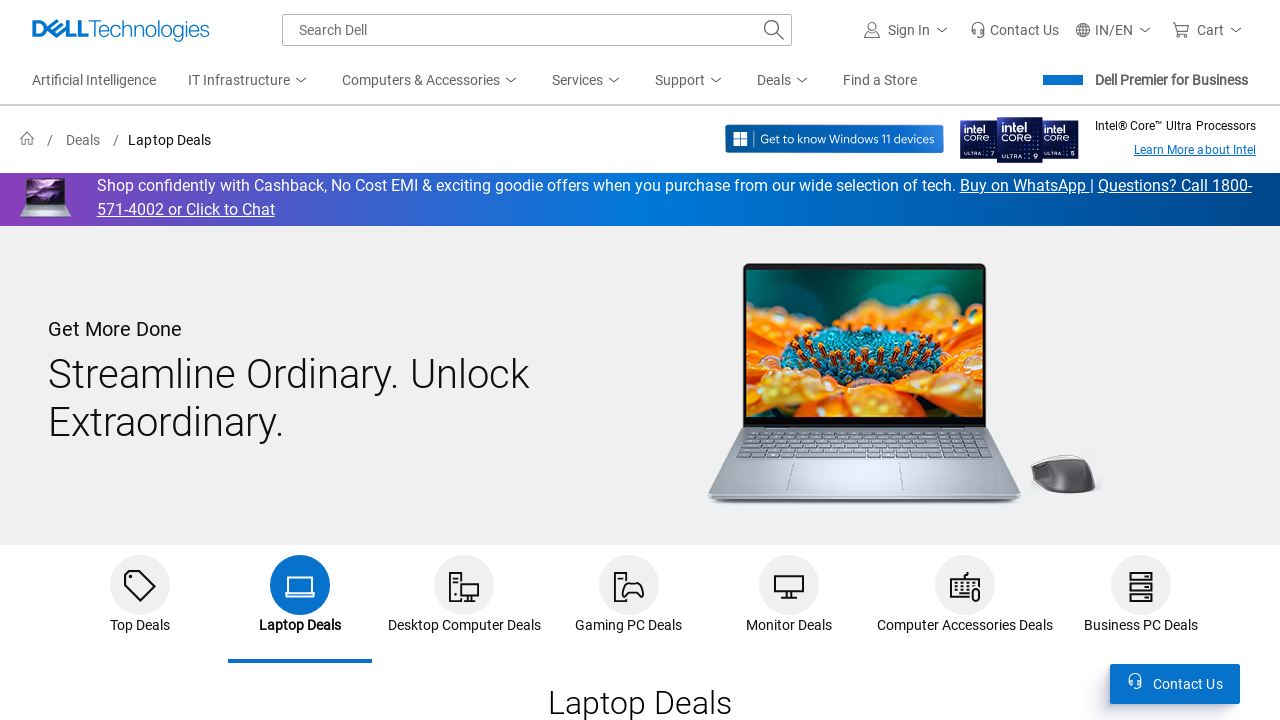

Navigated to Dell customize and buy section
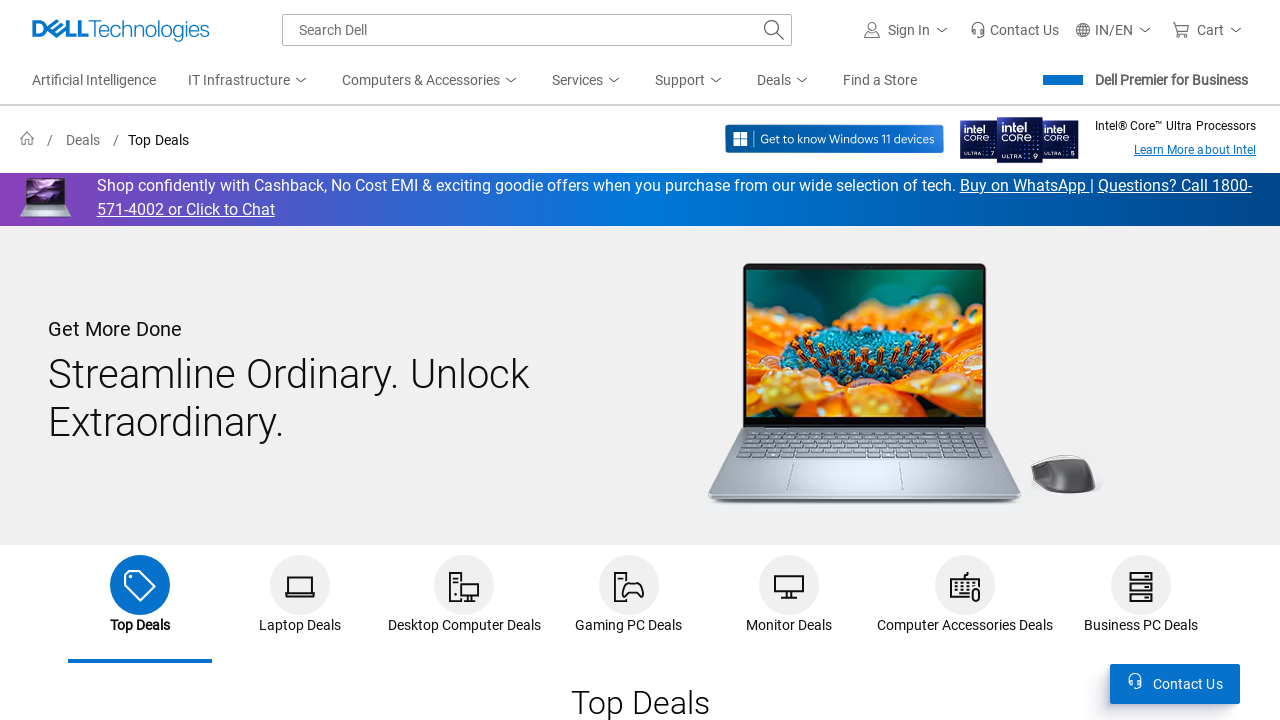

Navigated to Dell student laptop deals page
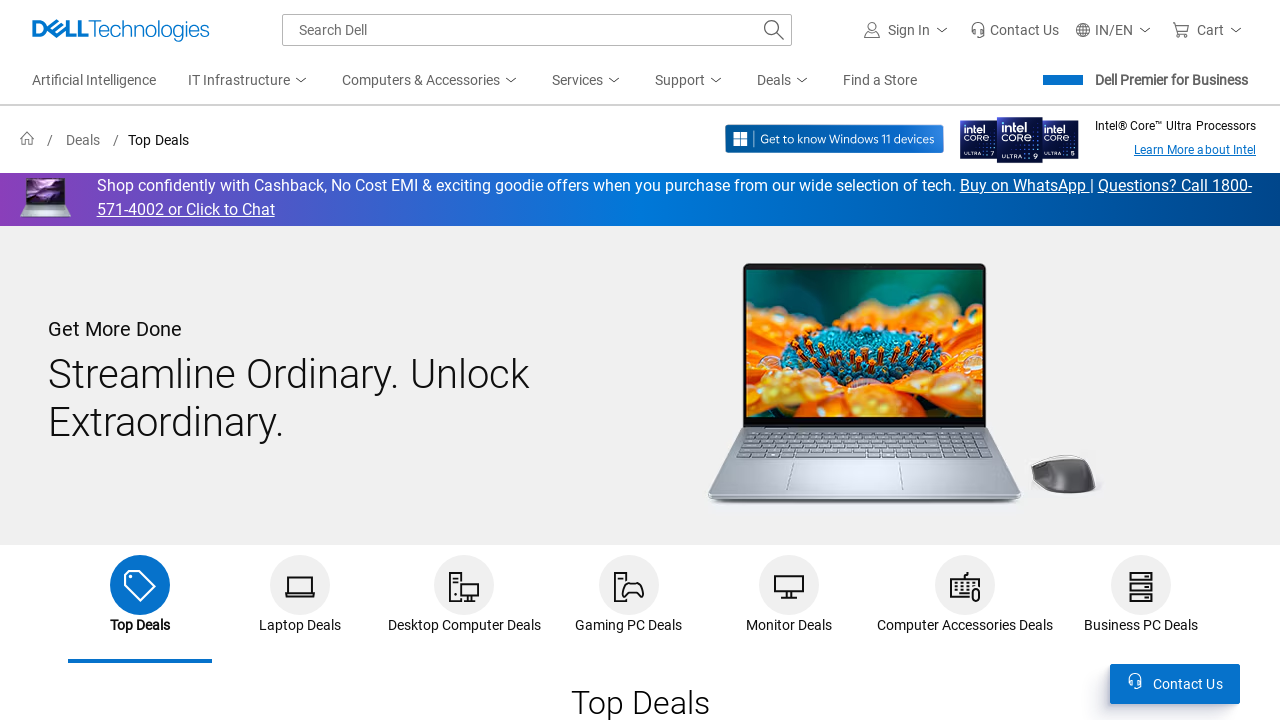

Navigated back to customize and buy section
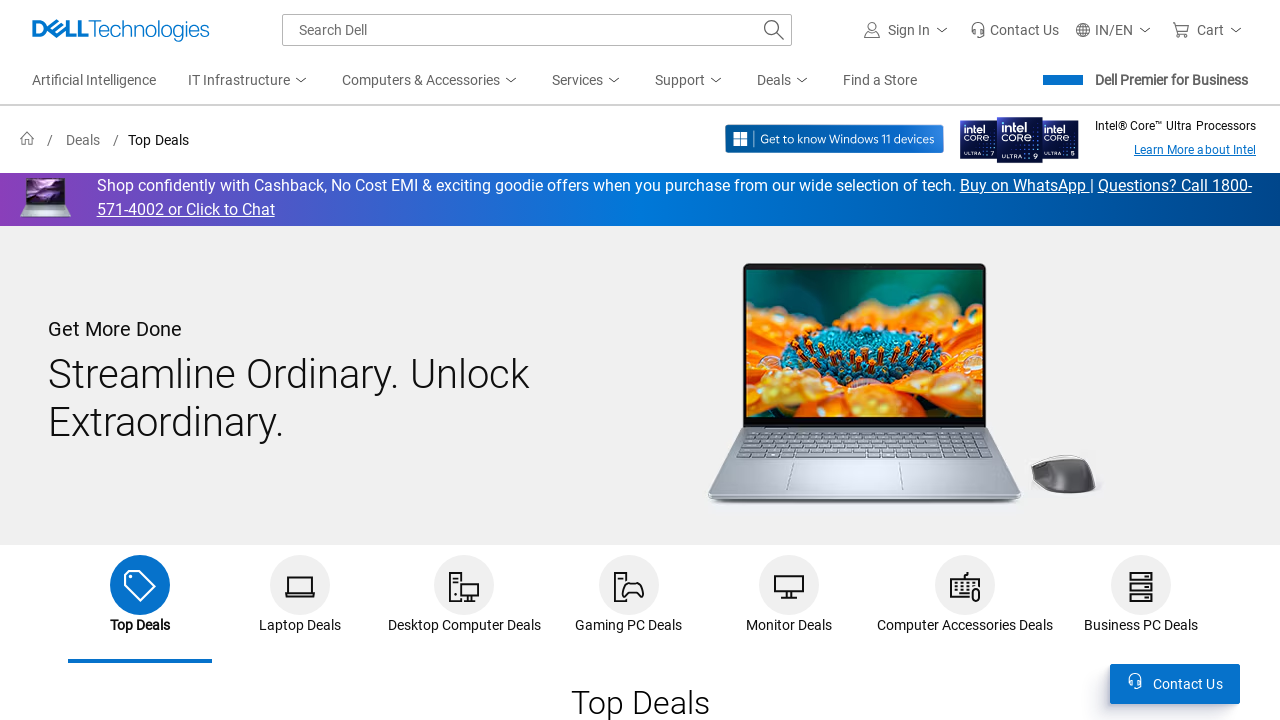

Navigated forward to student laptop deals page
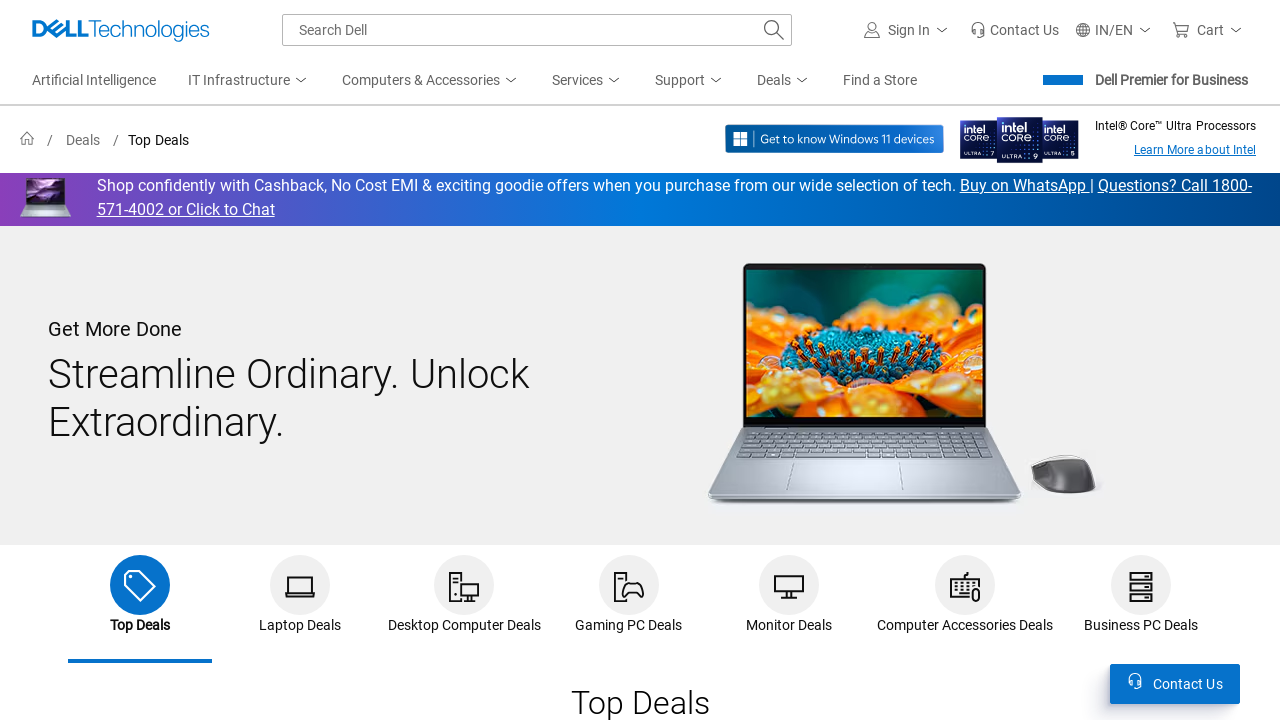

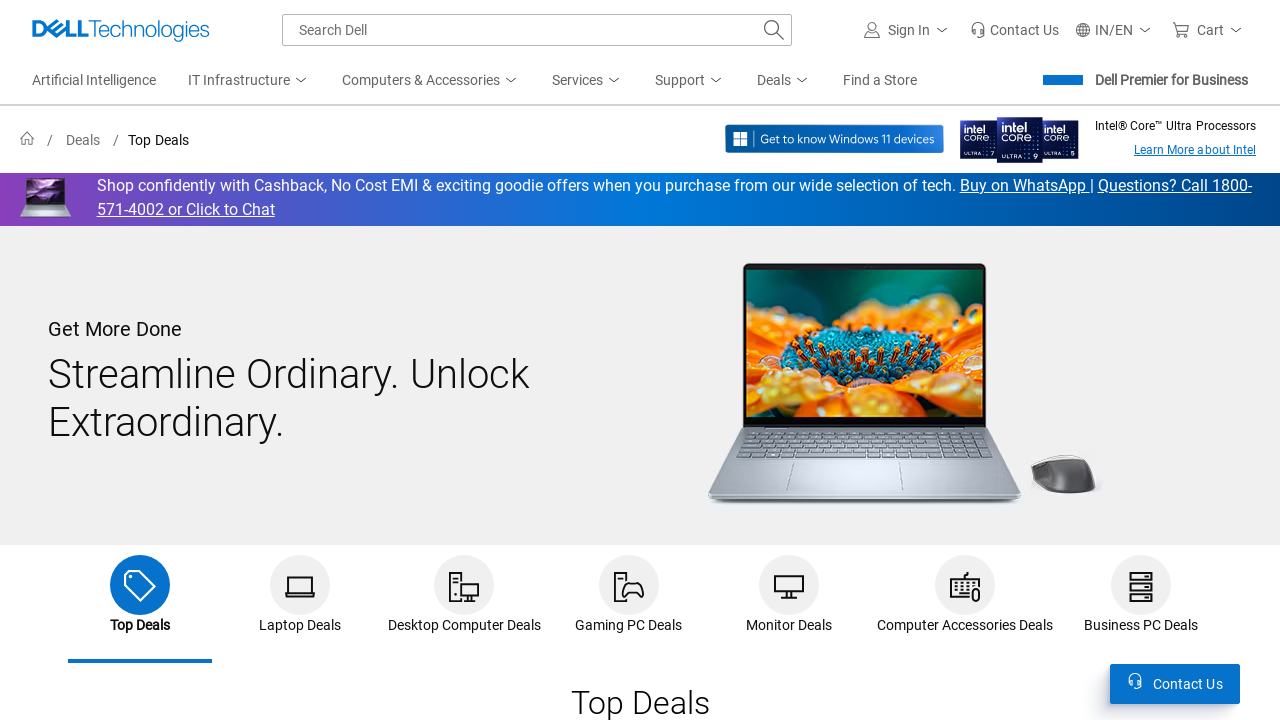